Navigates to the Time and Date world clock page and verifies that the city table is loaded with city links displayed

Starting URL: https://www.timeanddate.com/worldclock/

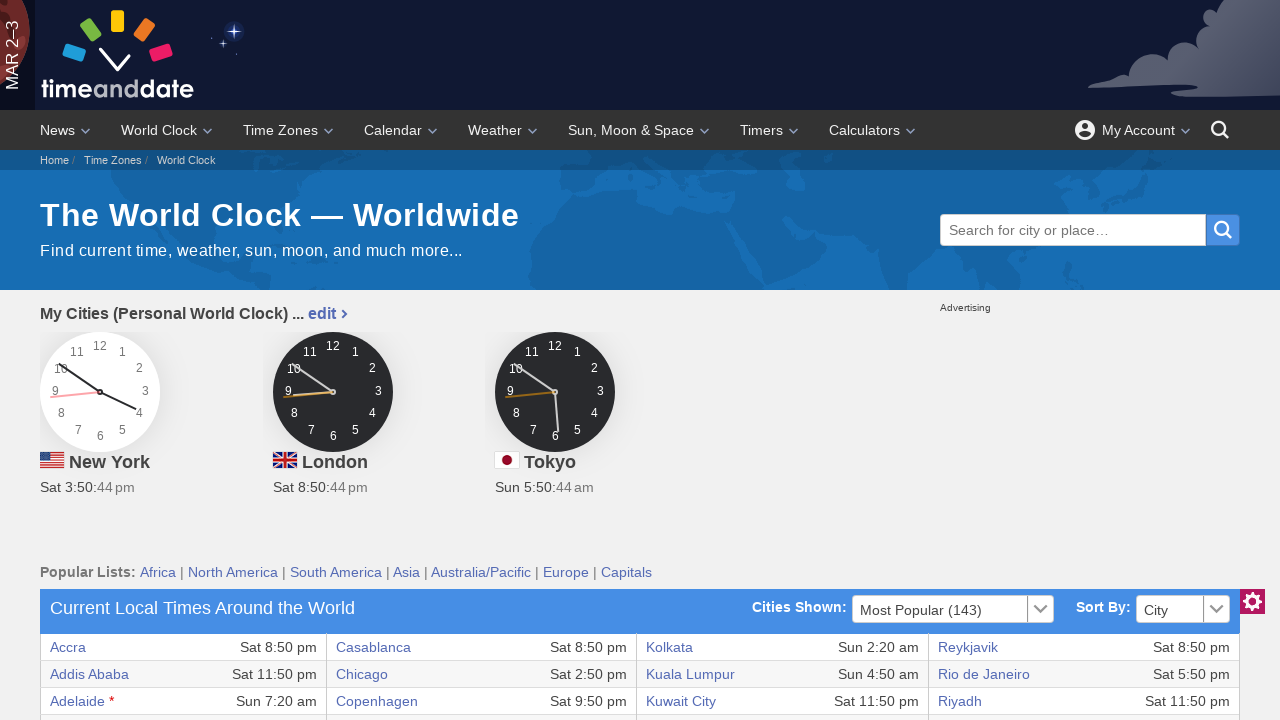

Waited for page to fully load (networkidle)
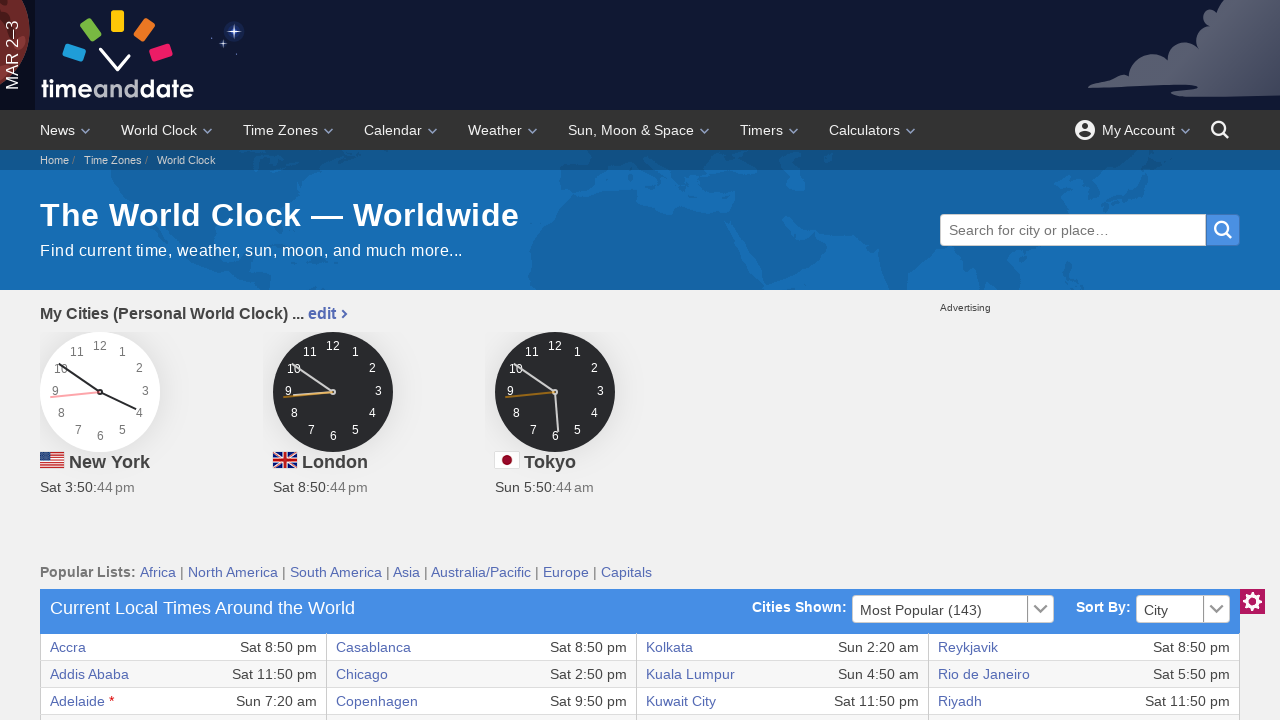

World clock table is visible
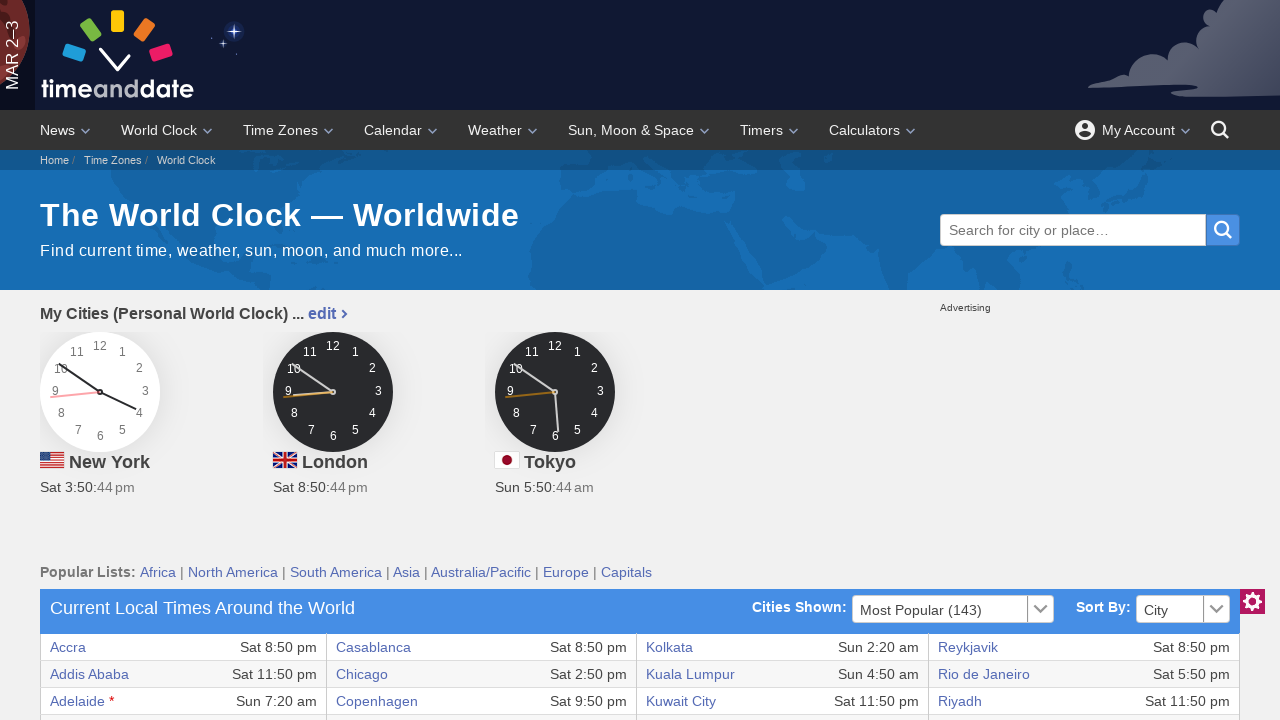

City links are present in the table
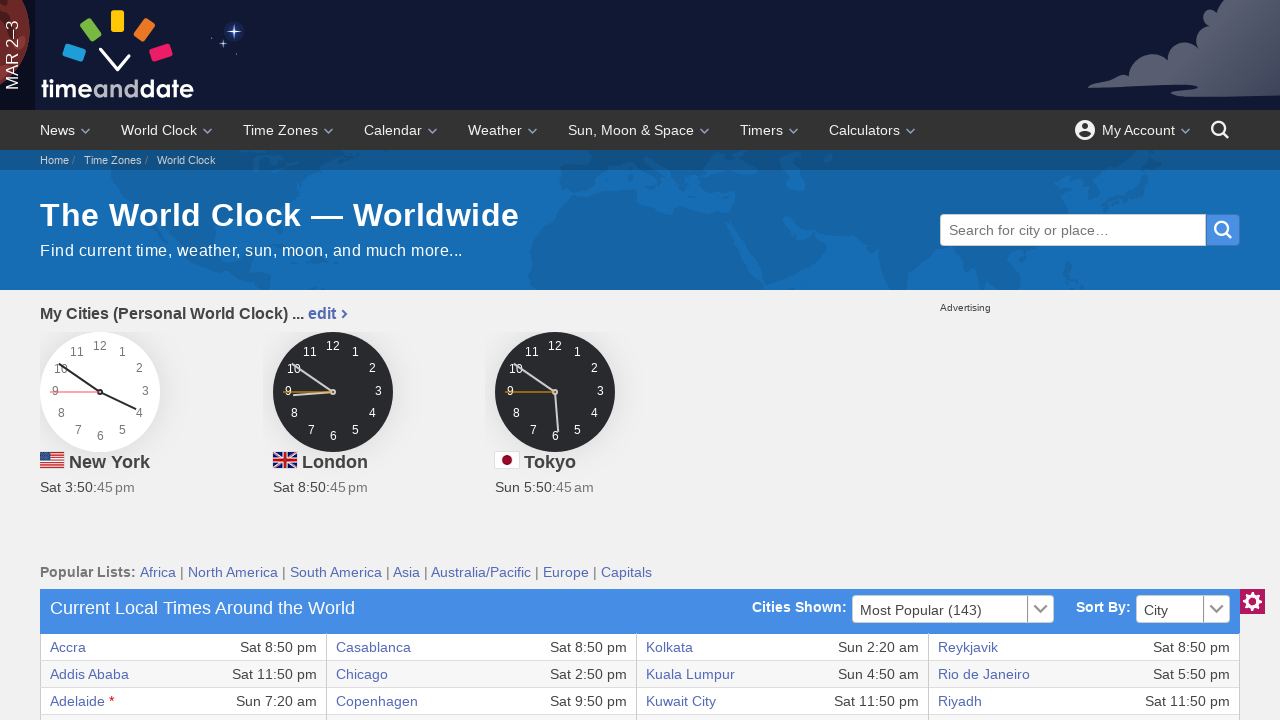

Located the first city link in the table
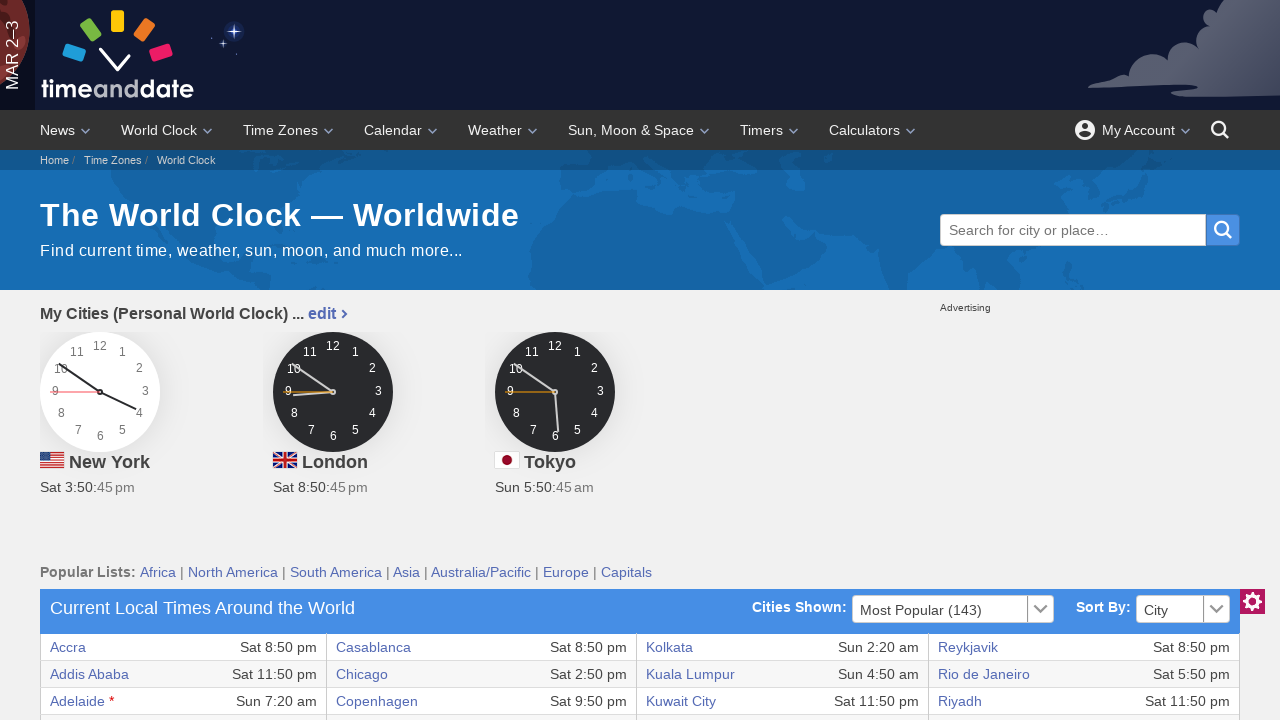

Clicked on the first city link at (68, 647) on section table tbody tr:first-child td:first-child a >> nth=0
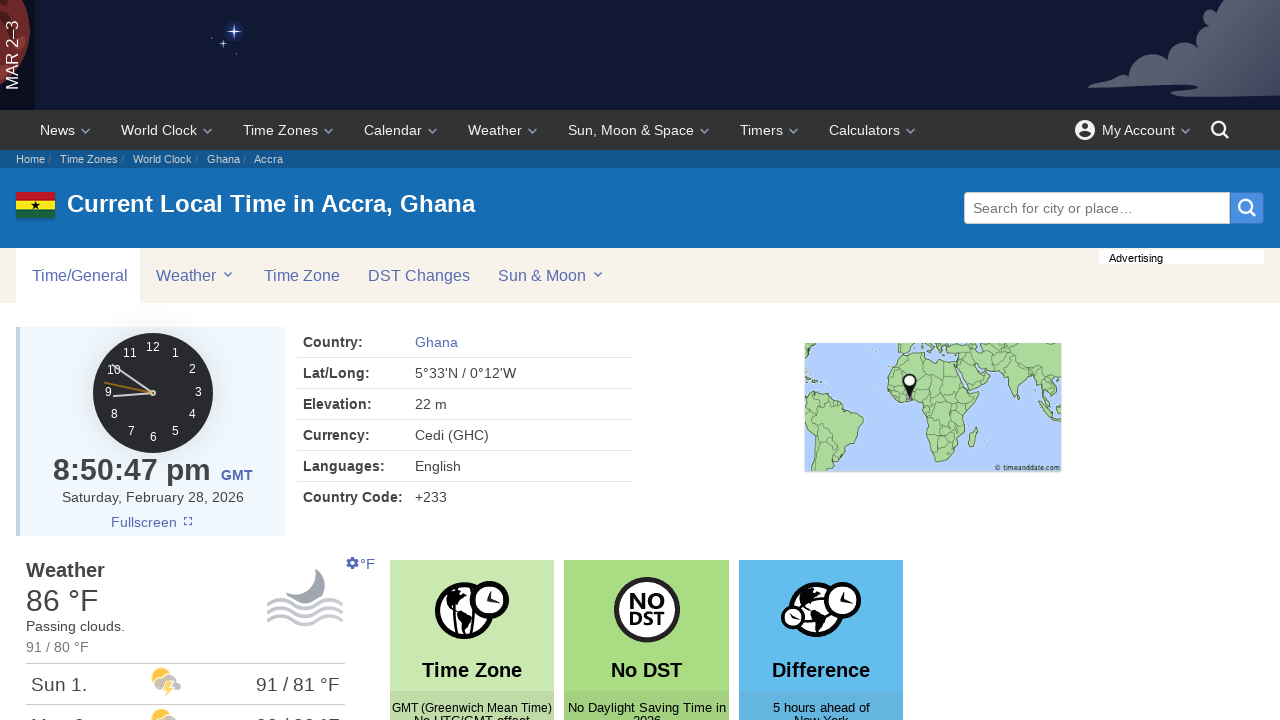

City page loaded (networkidle)
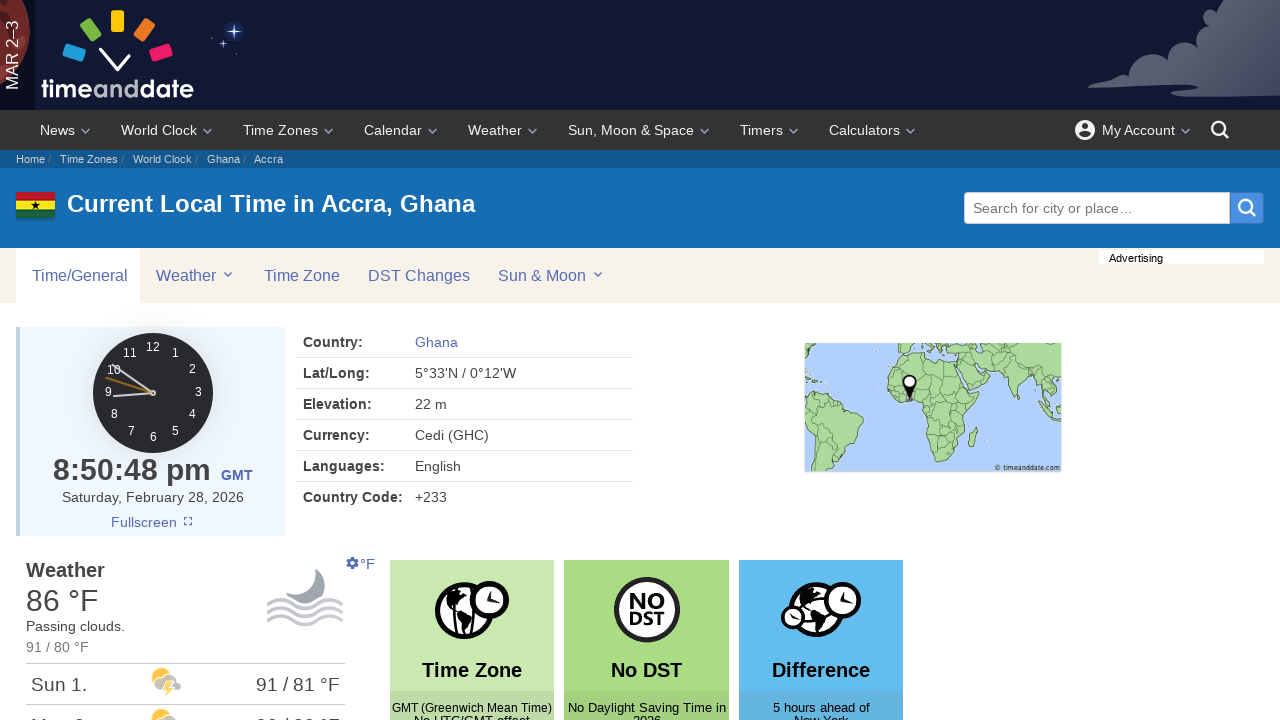

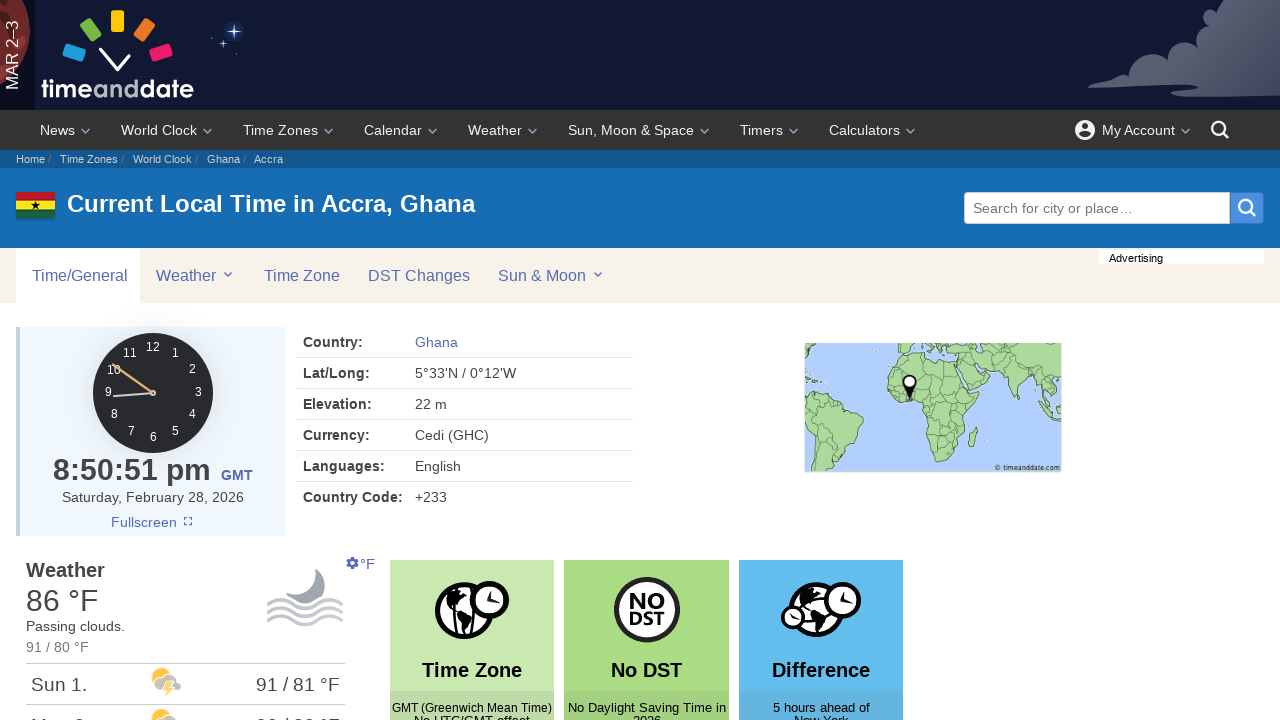